Tests drag and drop functionality by dragging two gallery items into a trash container within an iframe

Starting URL: https://www.globalsqa.com/demo-site/draganddrop/

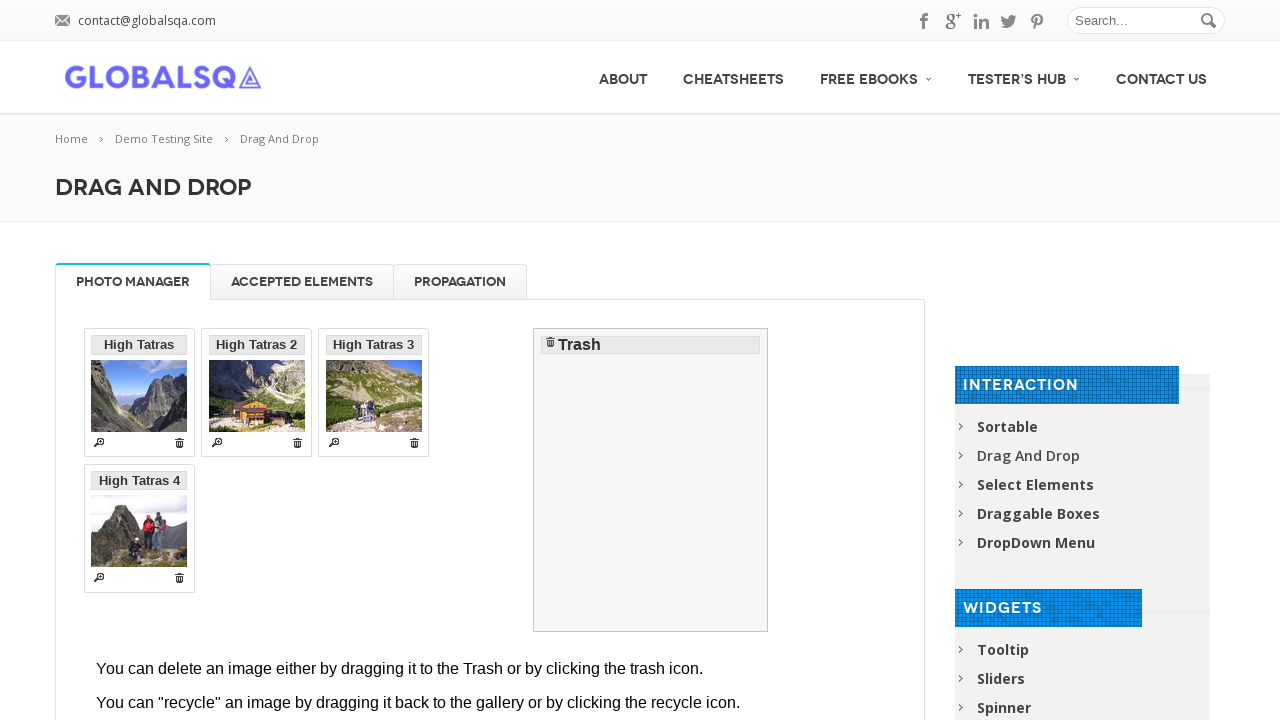

Located the iframe containing drag and drop demo
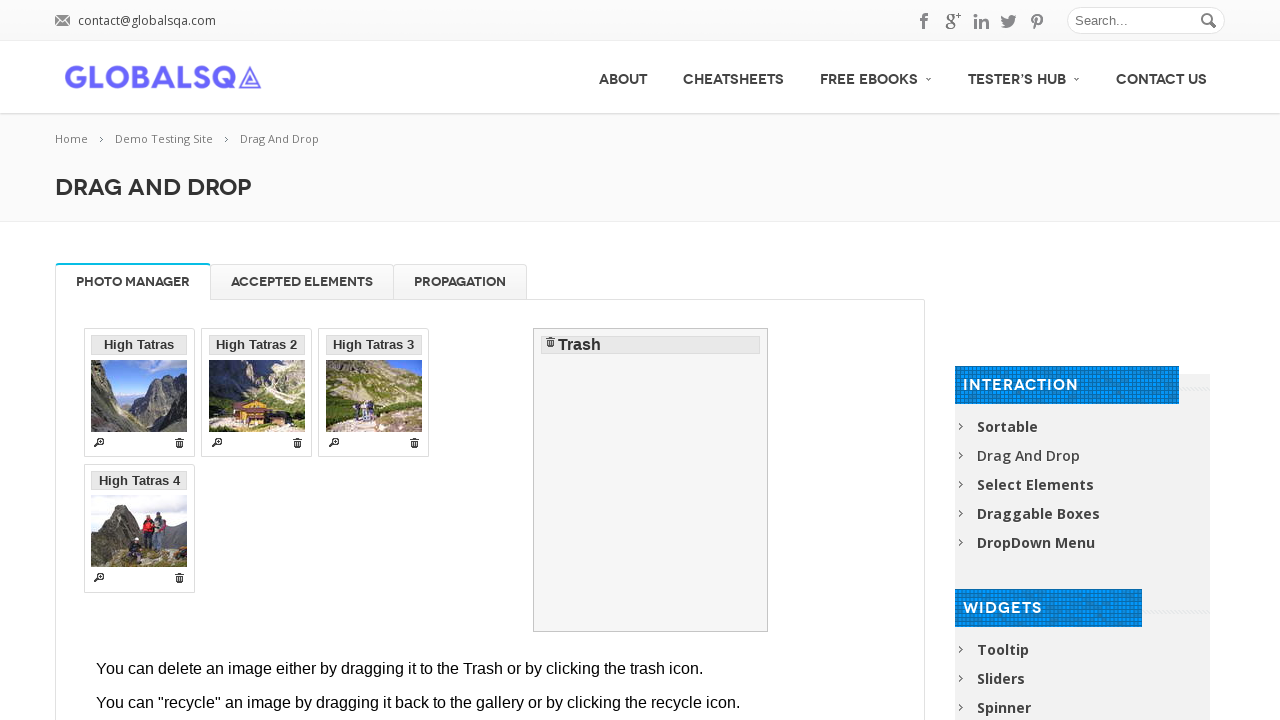

Located first gallery item
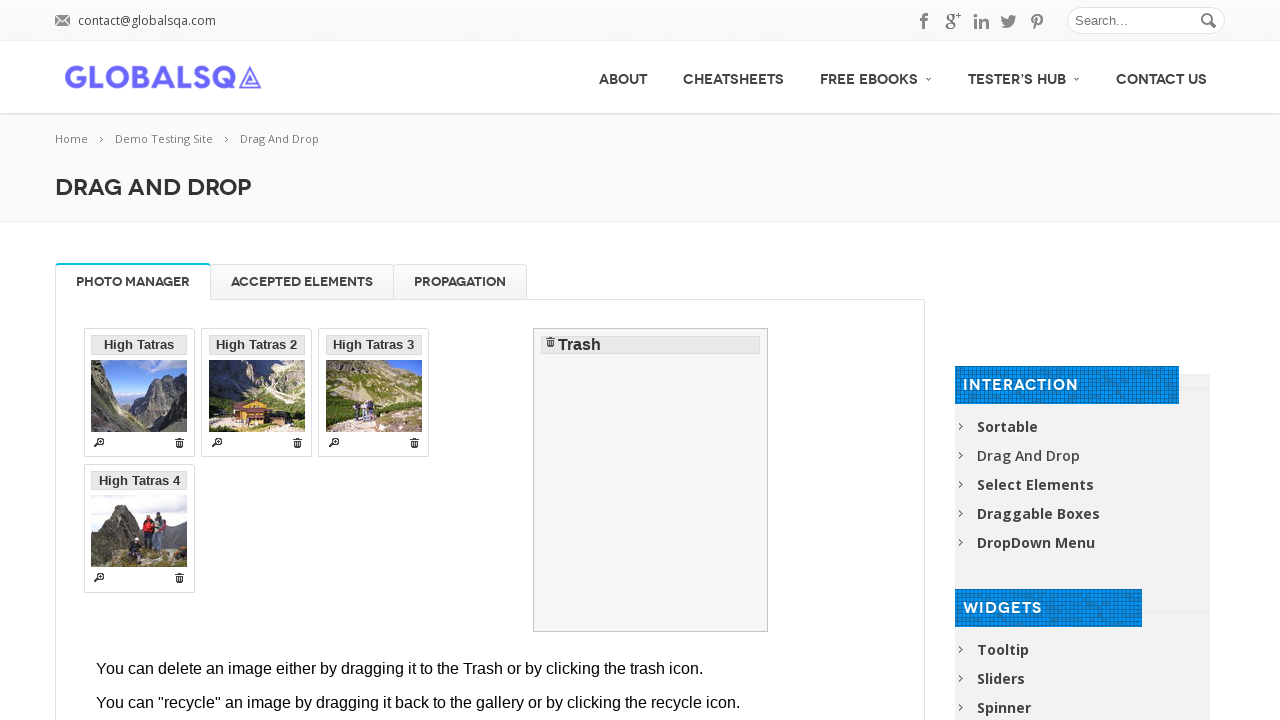

Located second gallery item
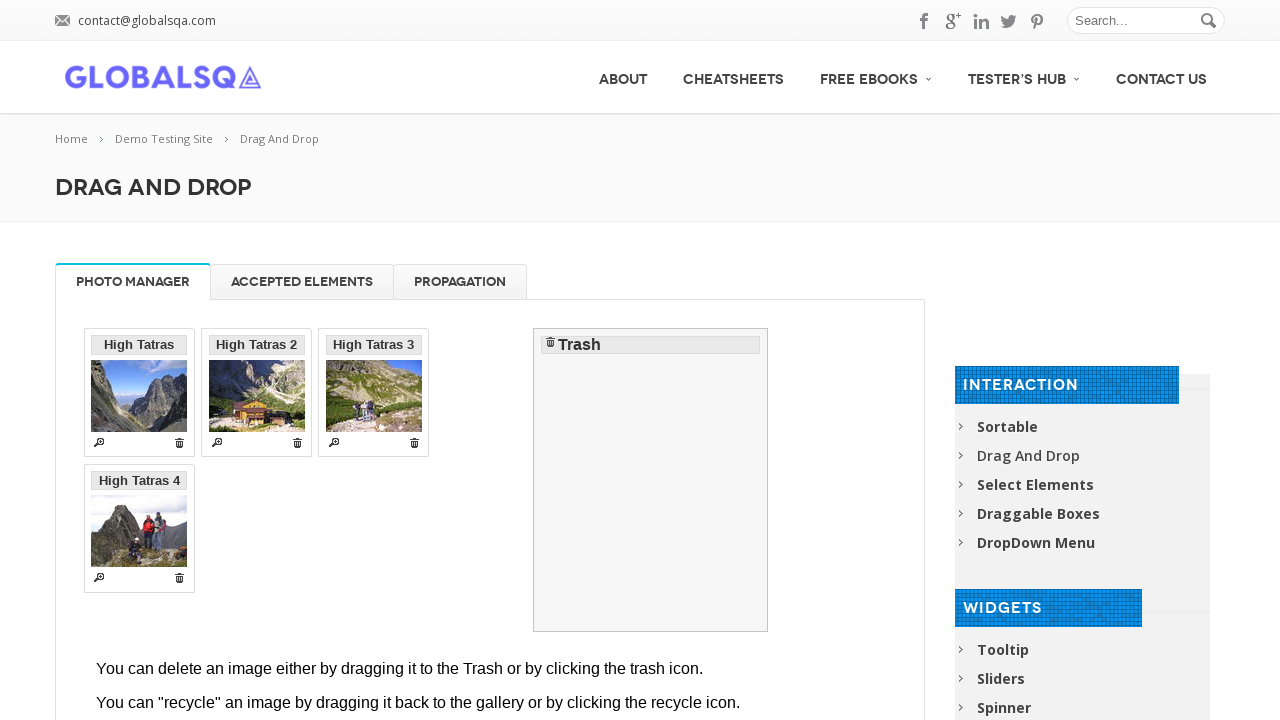

Located trash container
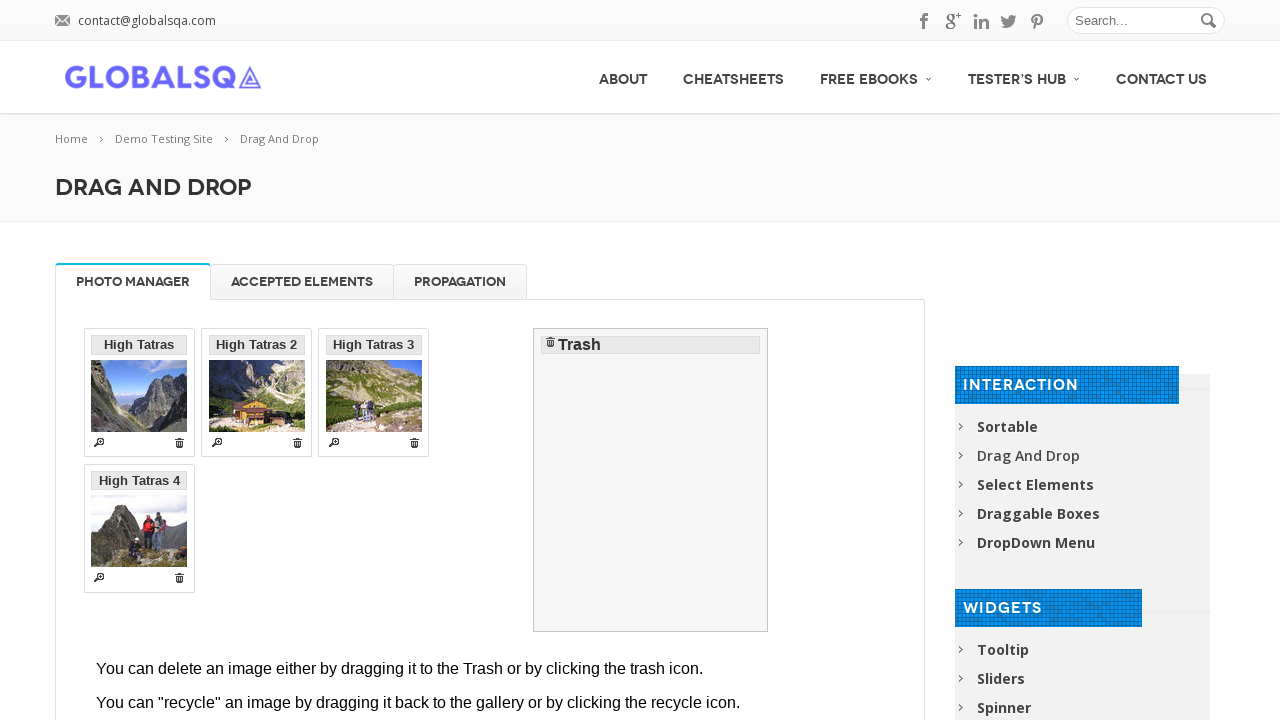

Dragged first gallery item to trash at (651, 480)
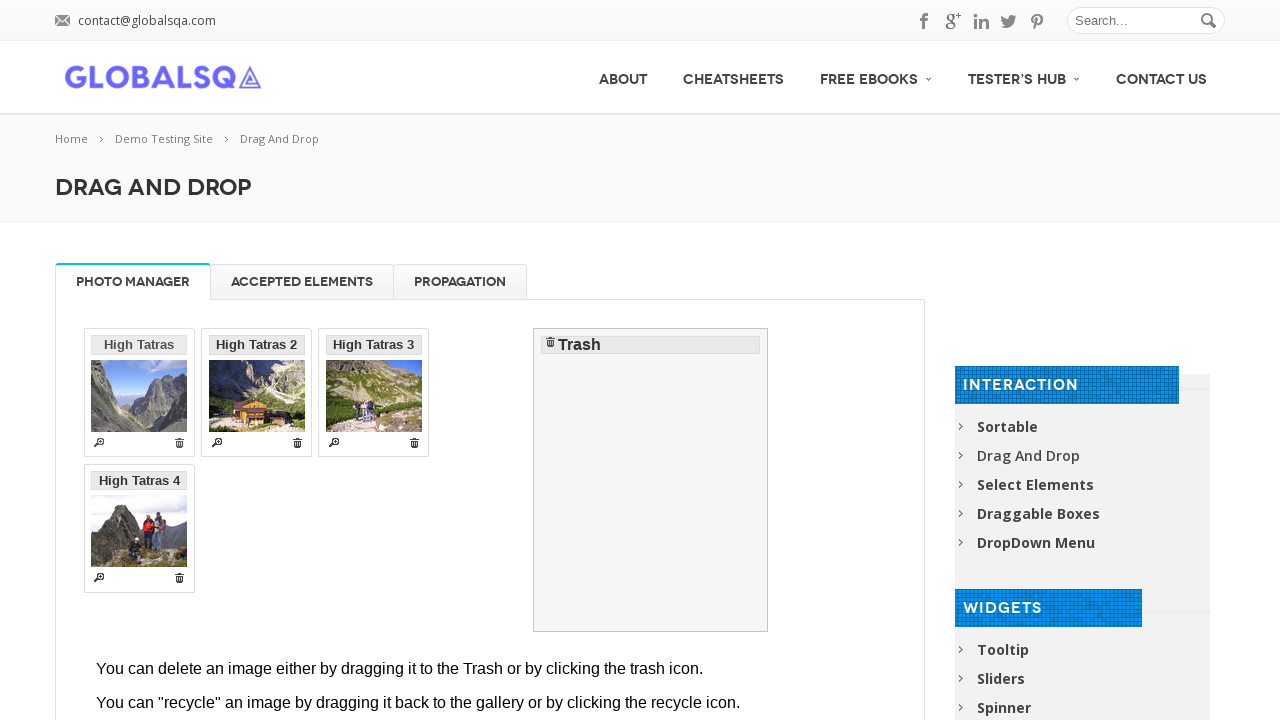

Dragged second gallery item to trash at (651, 480)
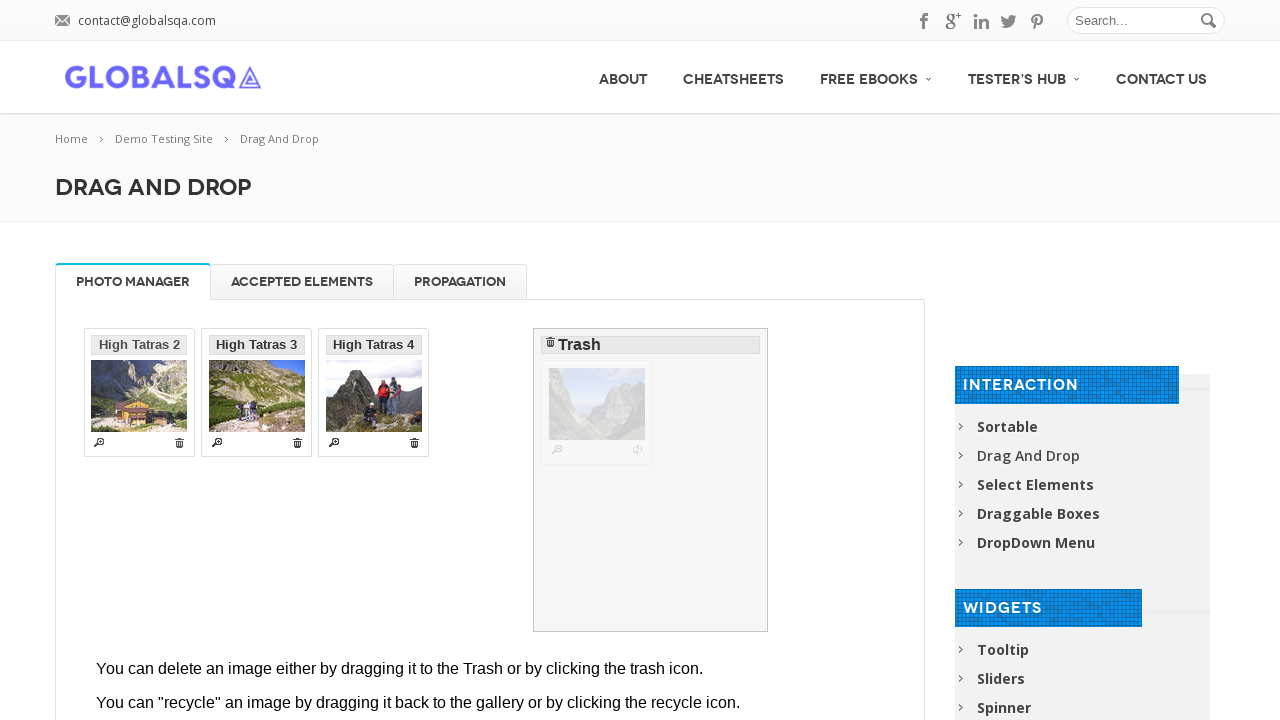

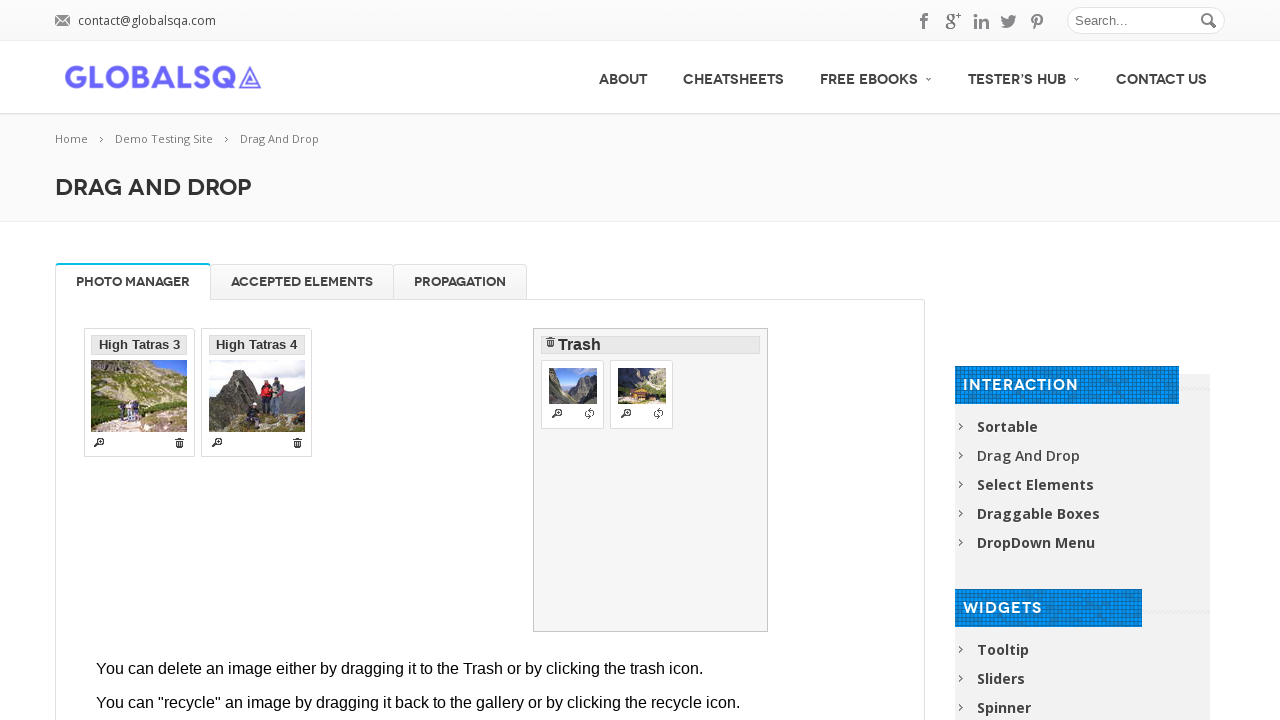